Tests basic form controls by filling in a first name field and clicking a navigation link

Starting URL: https://www.hyrtutorials.com/p/basic-controls.html

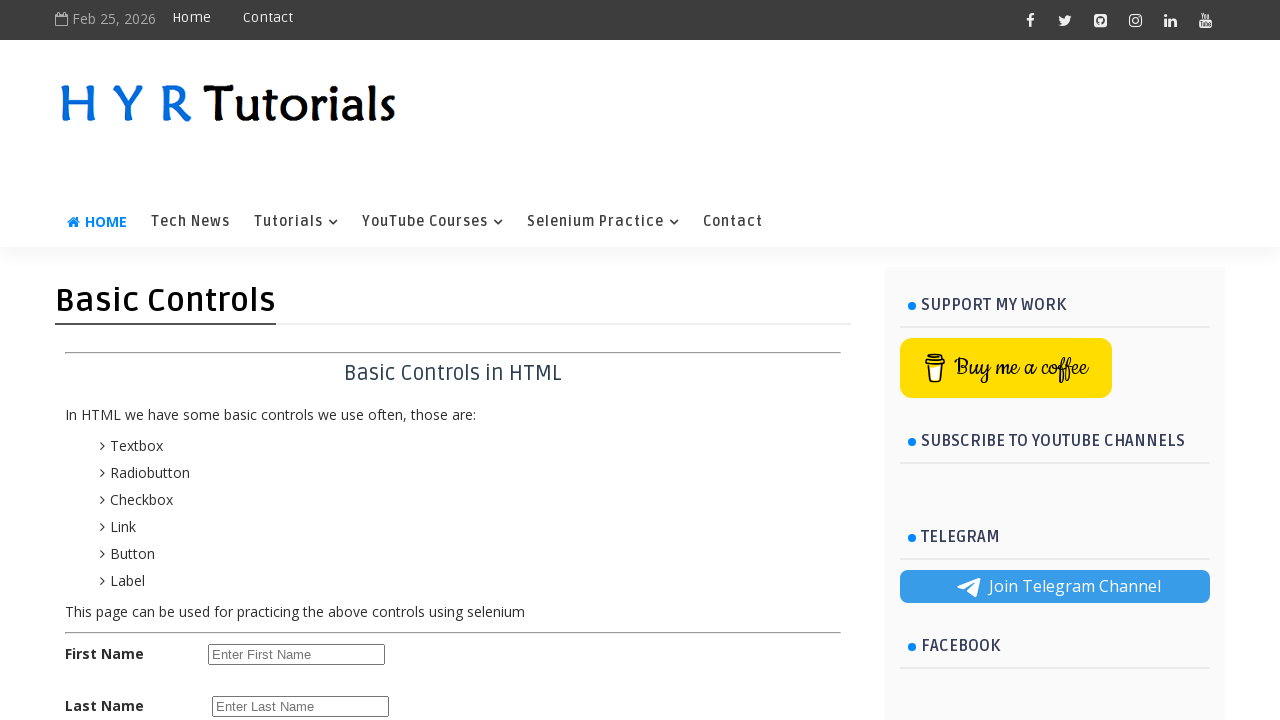

Filled first name field with 'Pankaj' on input[name='fName']
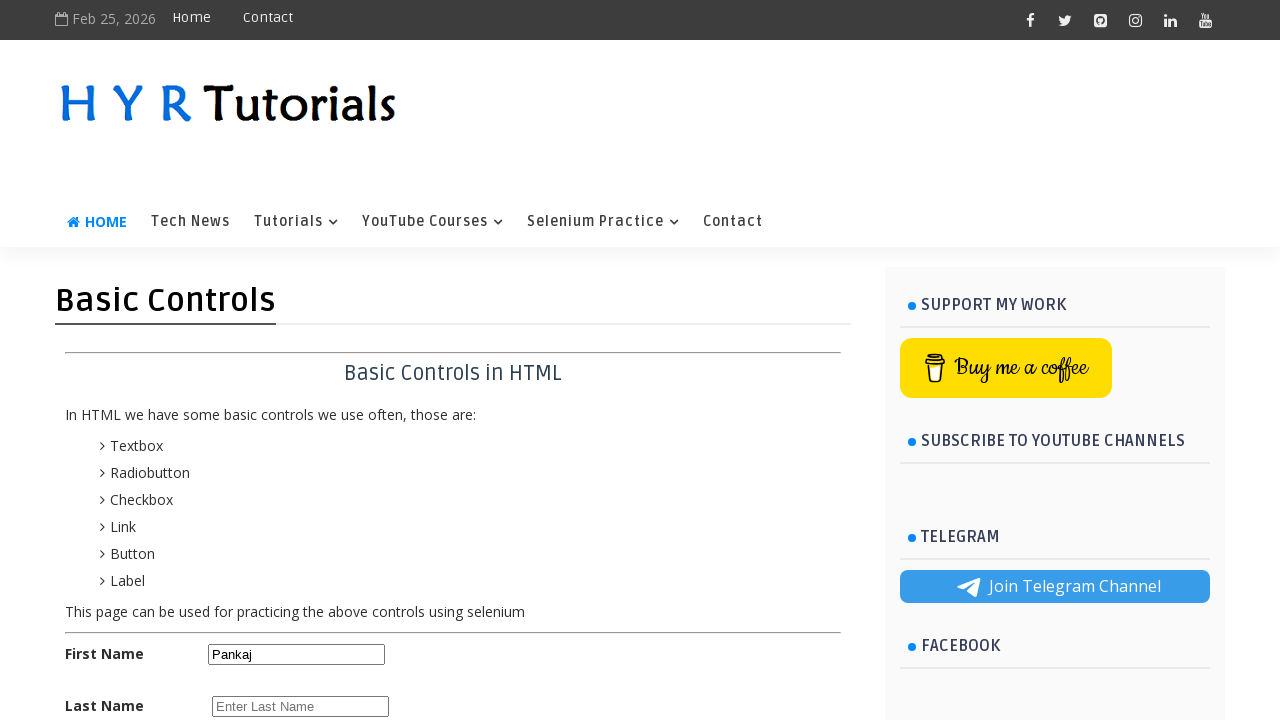

Clicked the first navigation link on the page at (1030, 20) on a
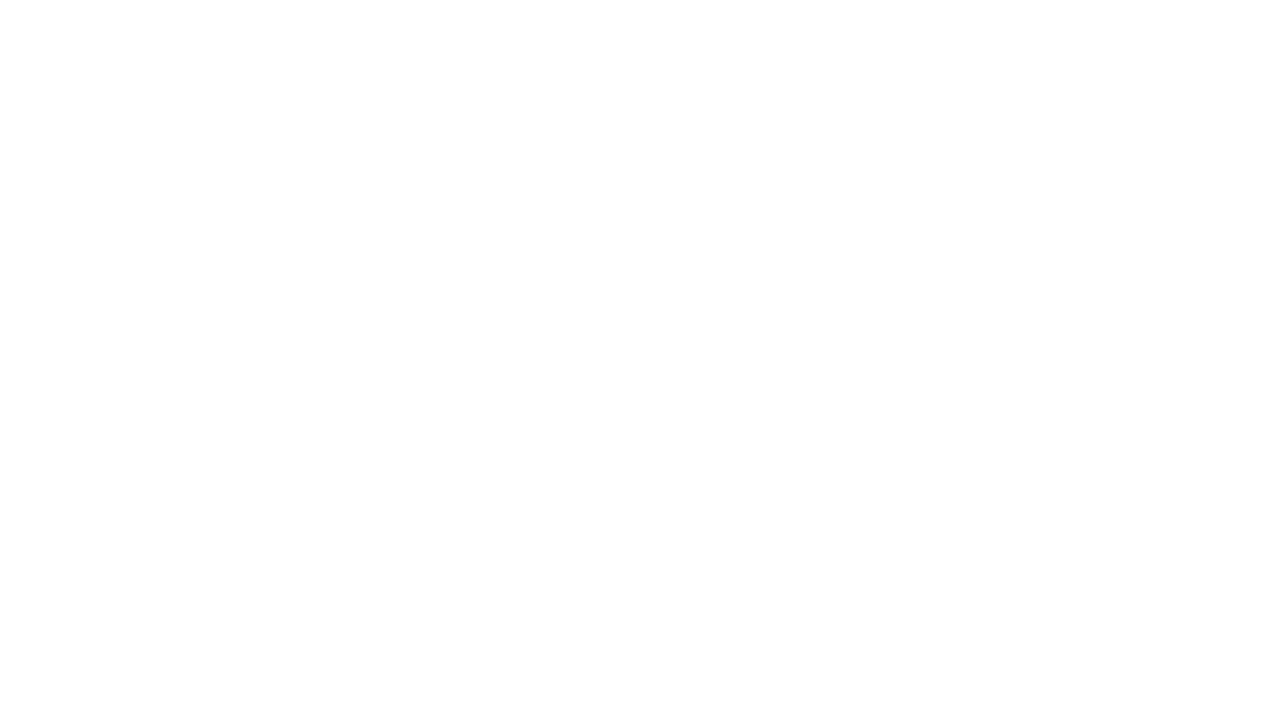

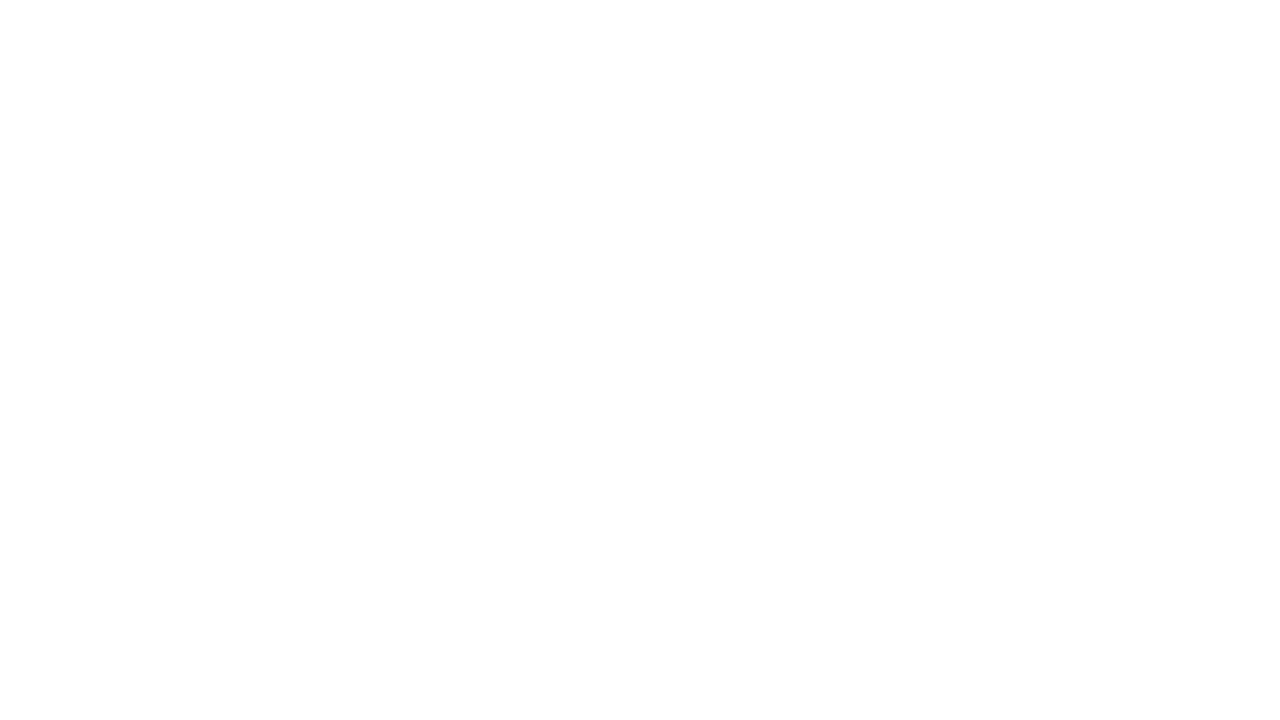